Tests the Todo List app functionality by adding two todo items ("buy some cheese" and "feed the cat") and verifying they appear in the list.

Starting URL: https://todo-app.serenity-js.org/

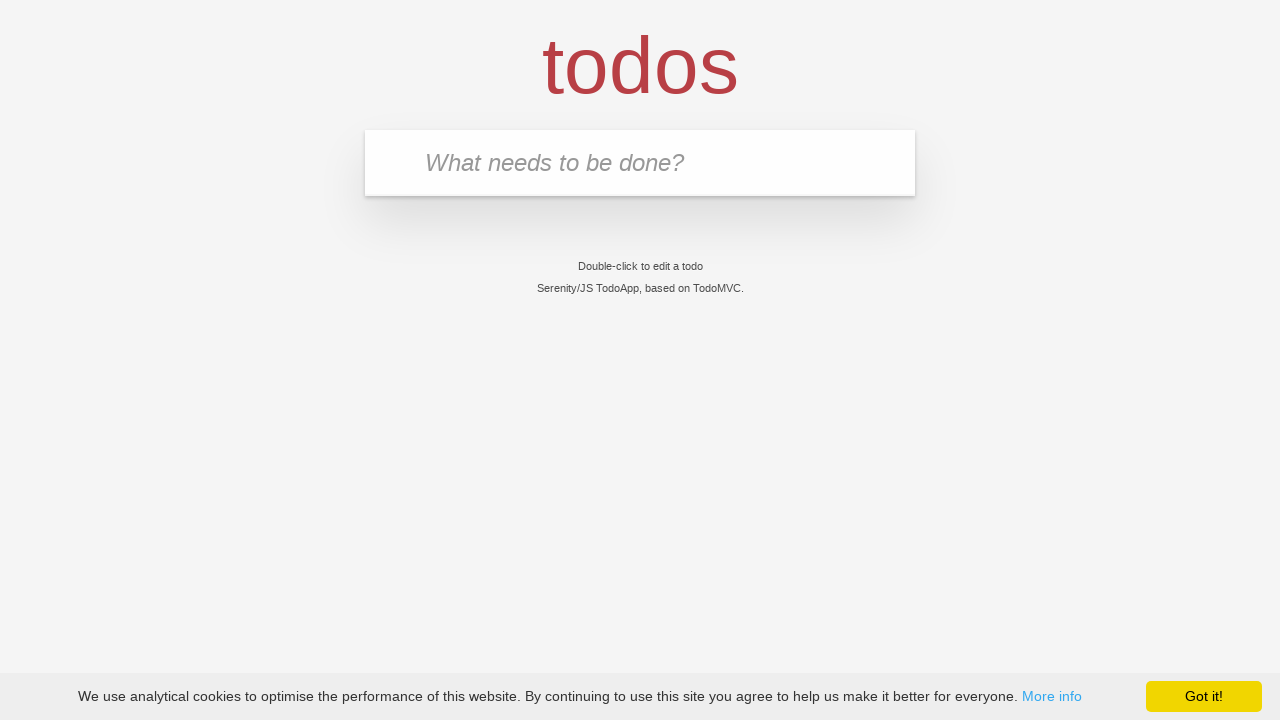

Verified page title is 'Serenity/JS TodoApp'
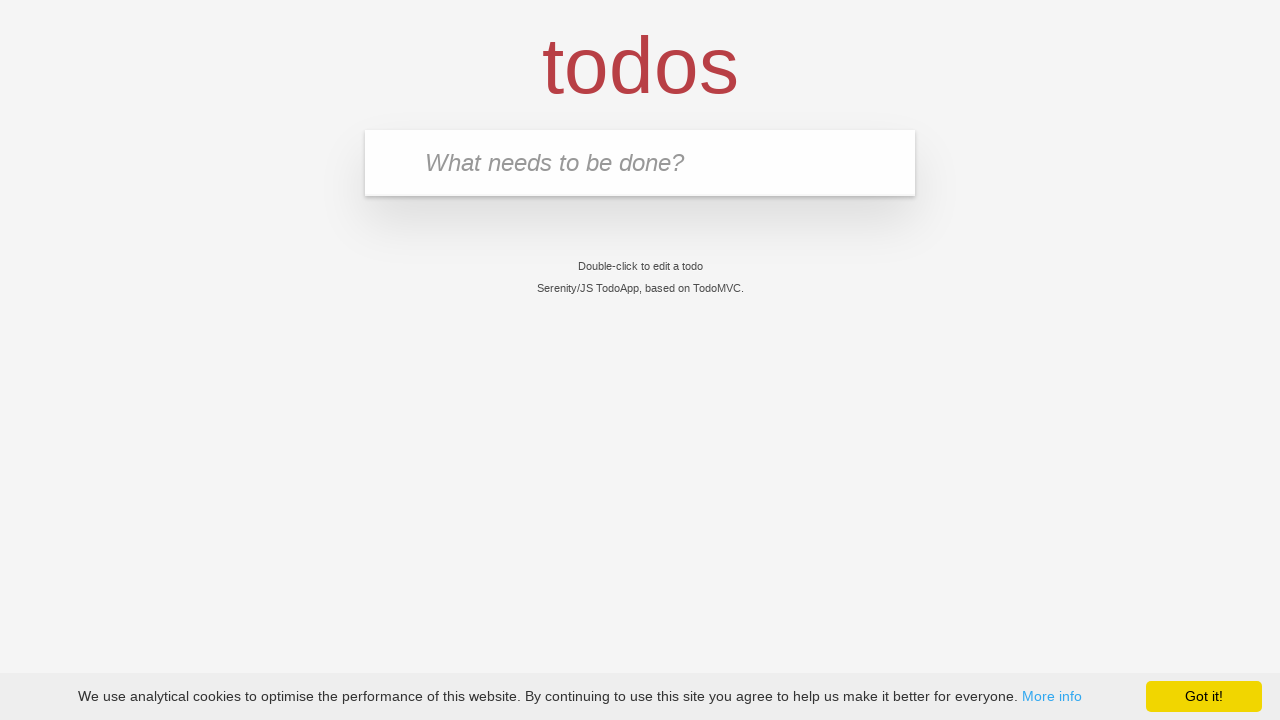

Filled new todo input with 'buy some cheese' on input.new-todo
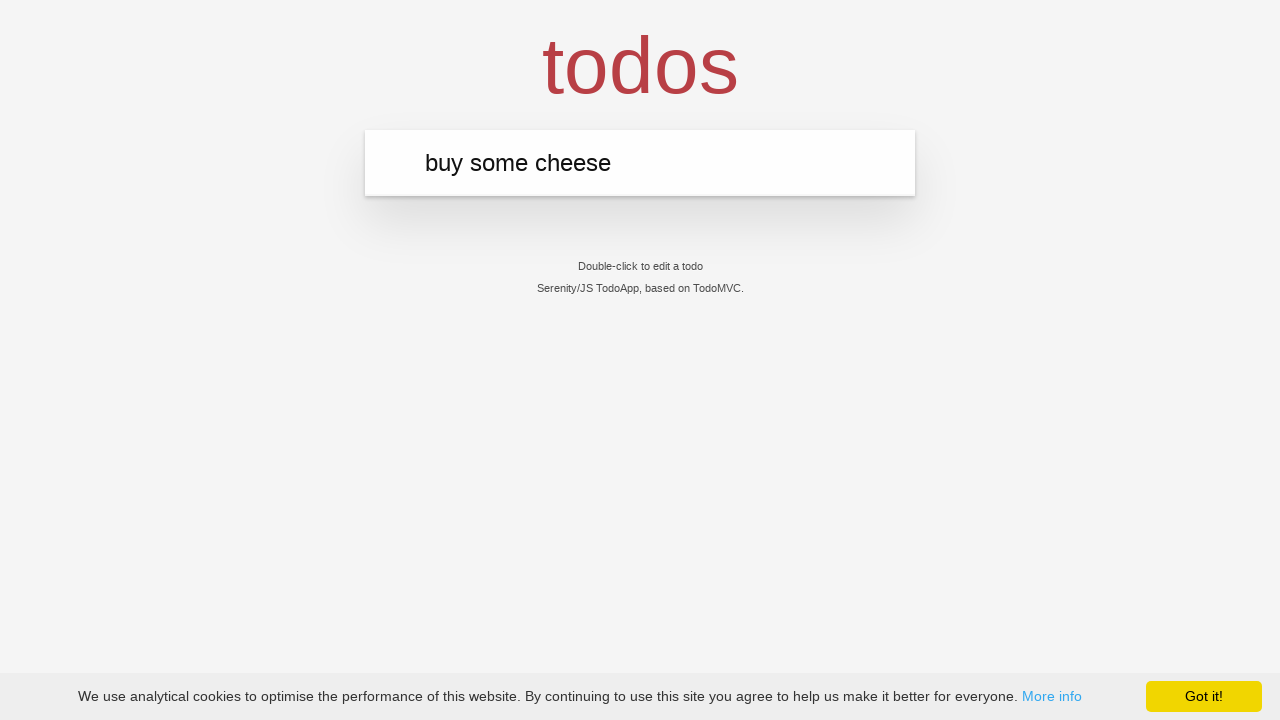

Pressed Enter to add first todo item on input.new-todo
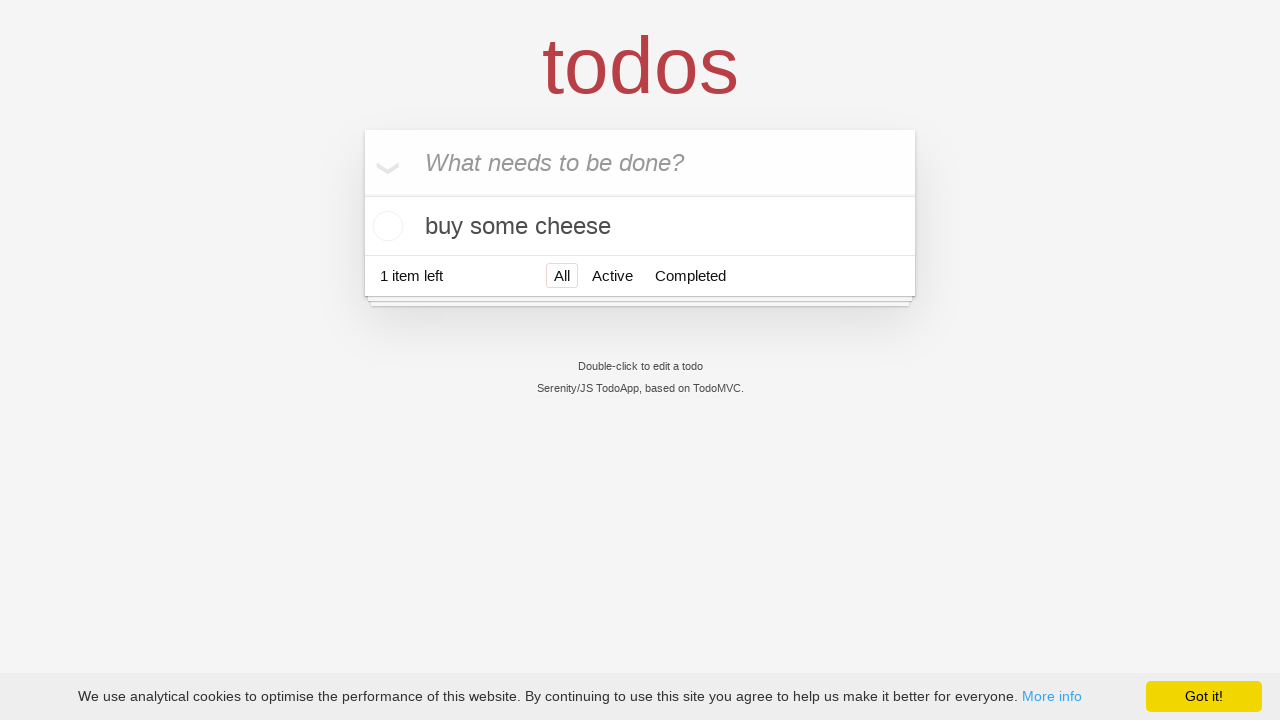

First todo item 'buy some cheese' appeared in the list
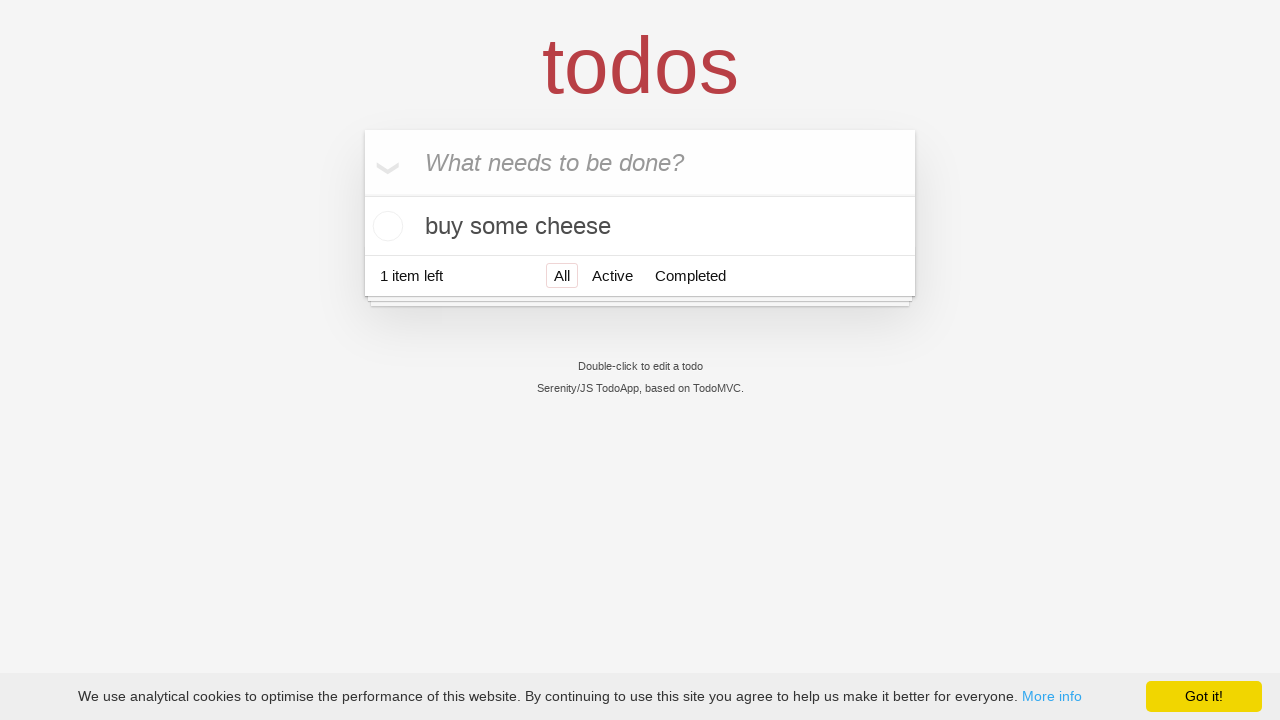

Filled new todo input with 'feed the cat' on input.new-todo
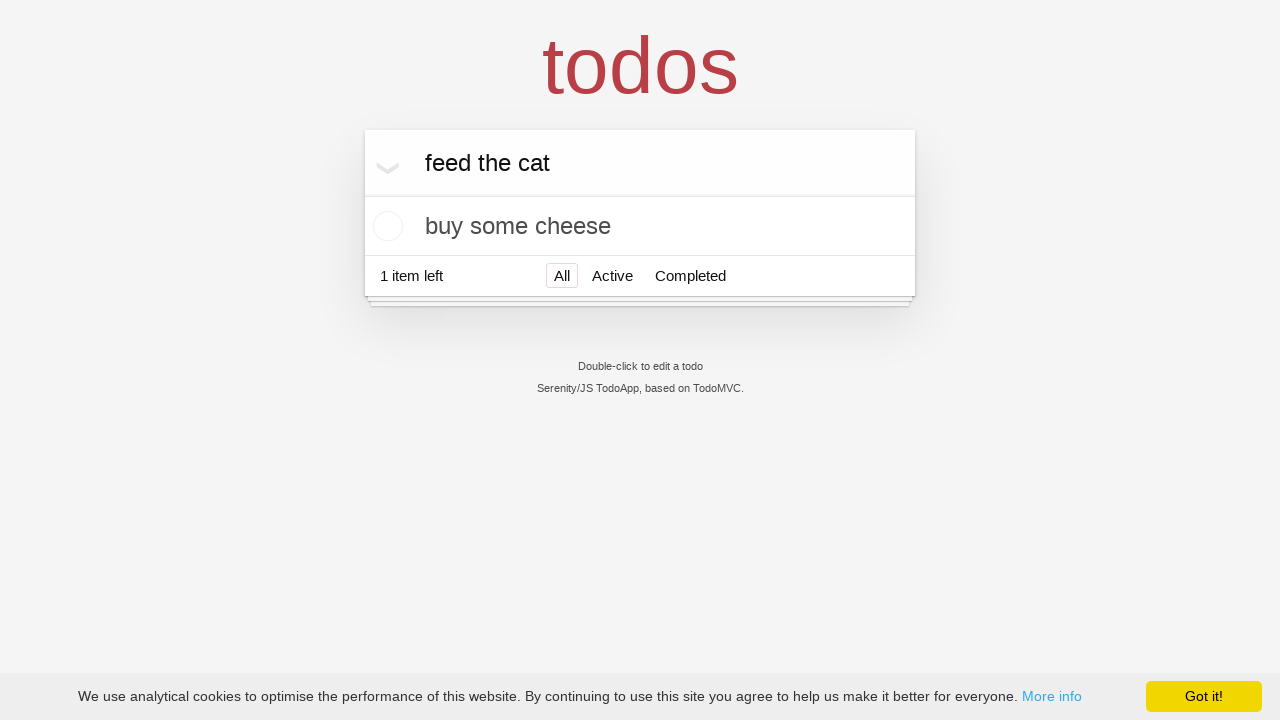

Pressed Enter to add second todo item on input.new-todo
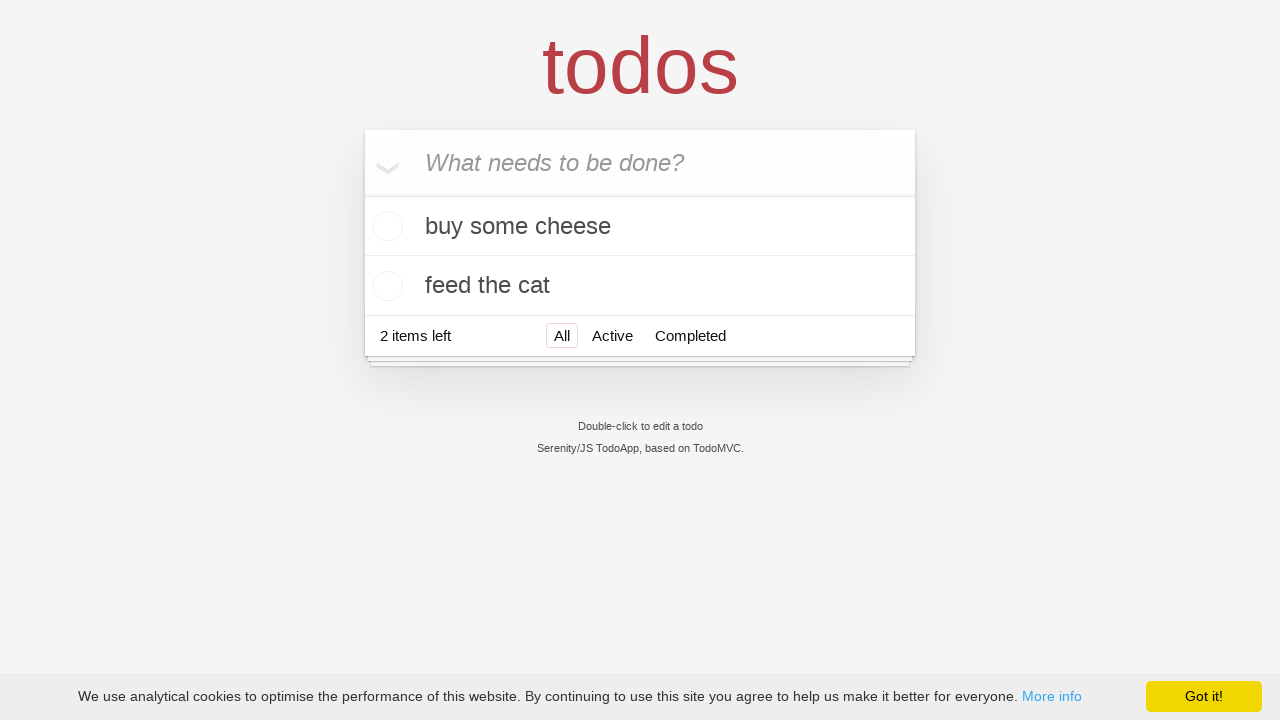

Second todo item 'feed the cat' appeared in the list
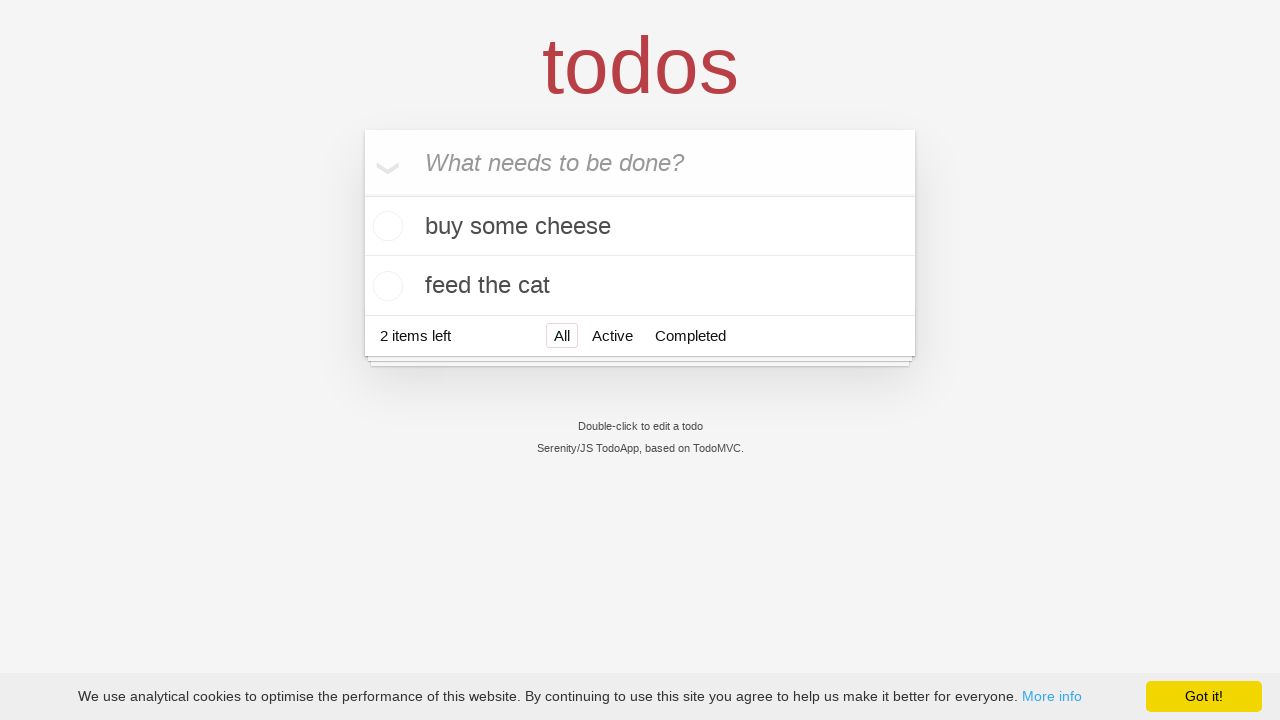

Retrieved all todo items from the list
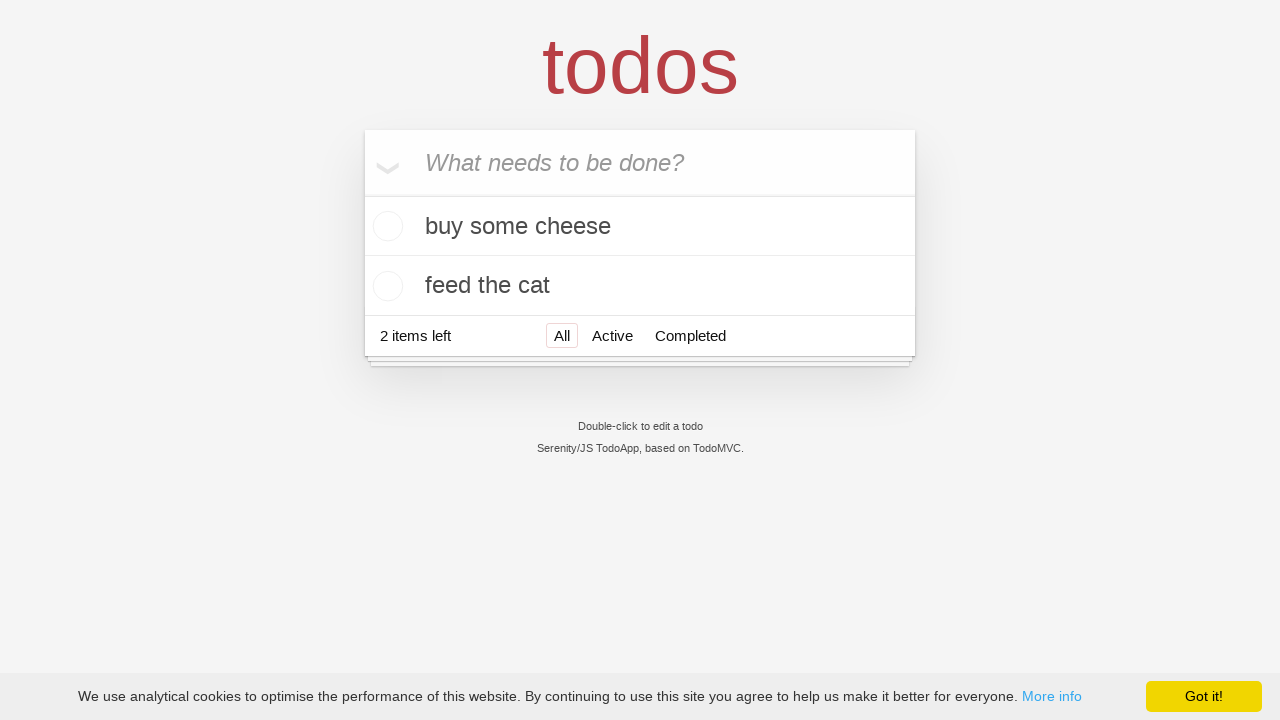

Verified 'buy some cheese' is in the todo list
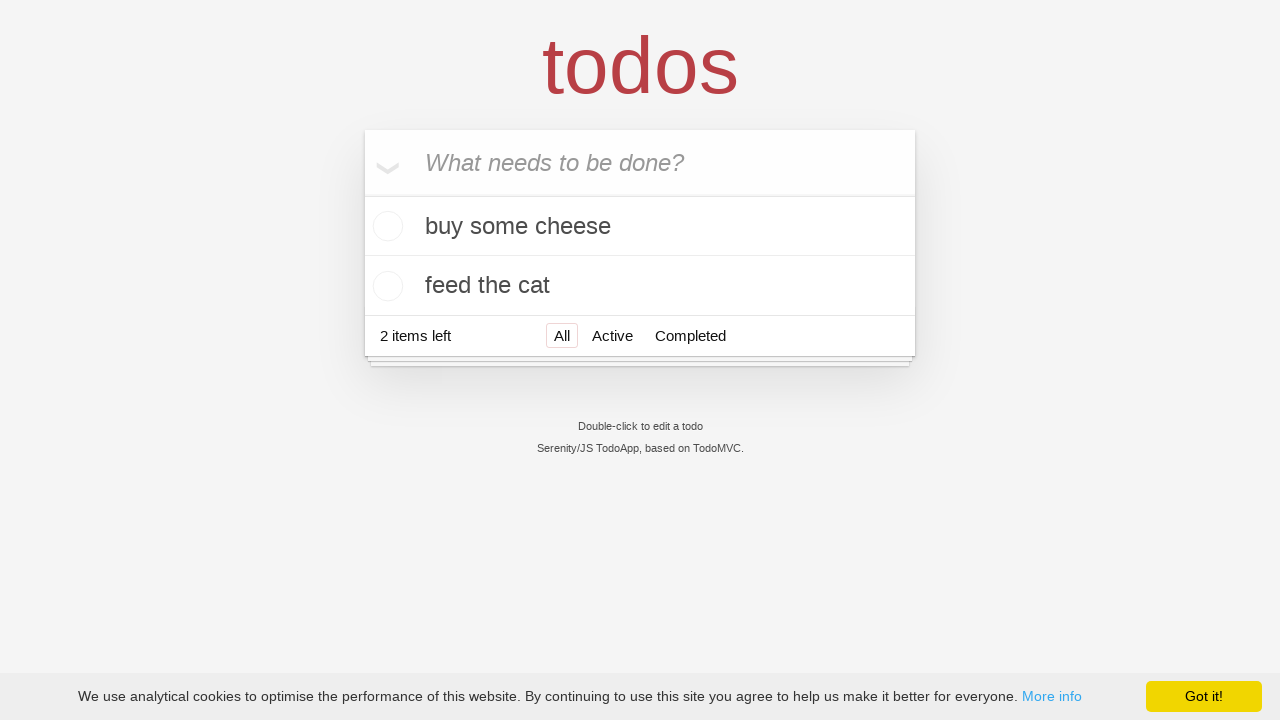

Verified 'feed the cat' is in the todo list
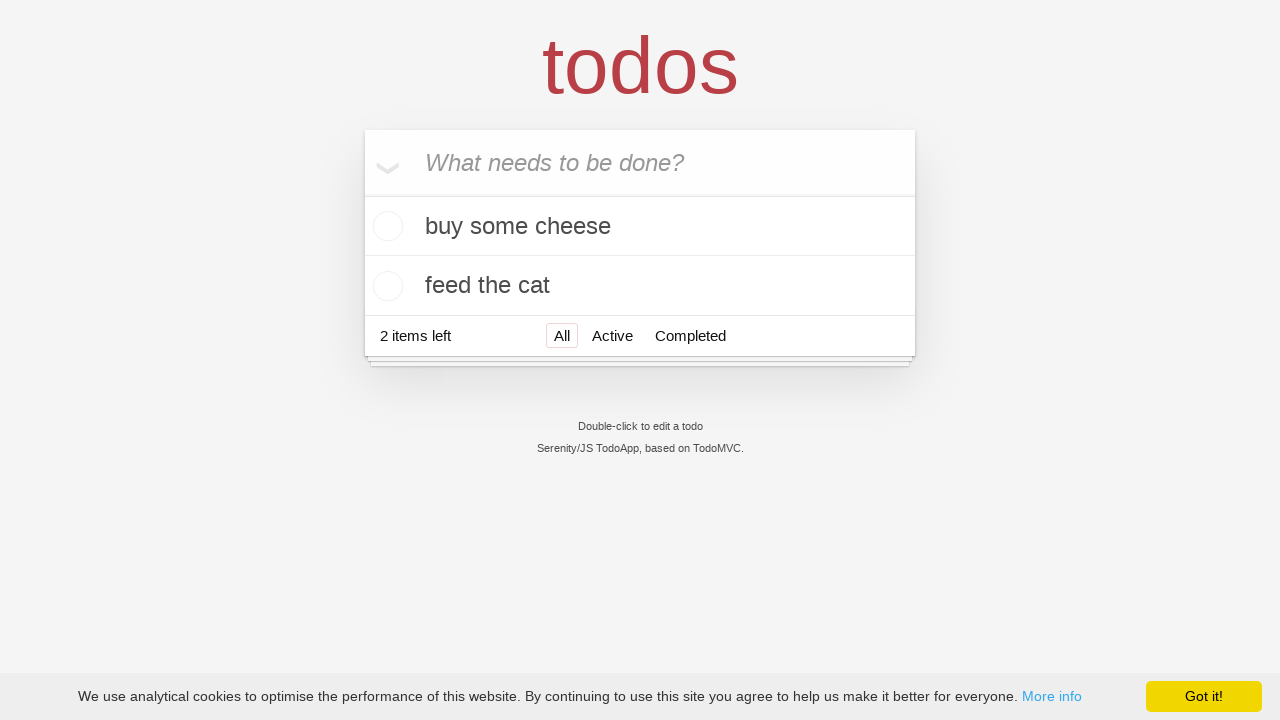

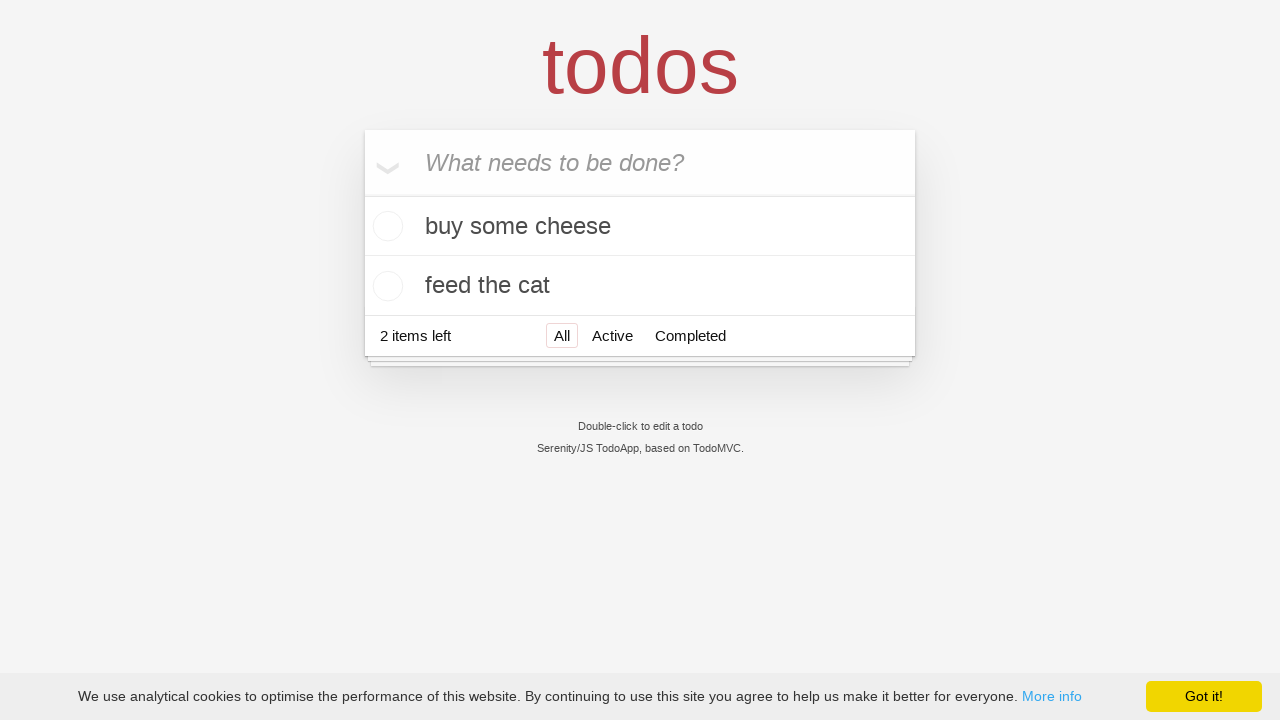